Navigates to DemoBlaze store and retrieves product names and prices from the homepage catalog

Starting URL: https://www.demoblaze.com/

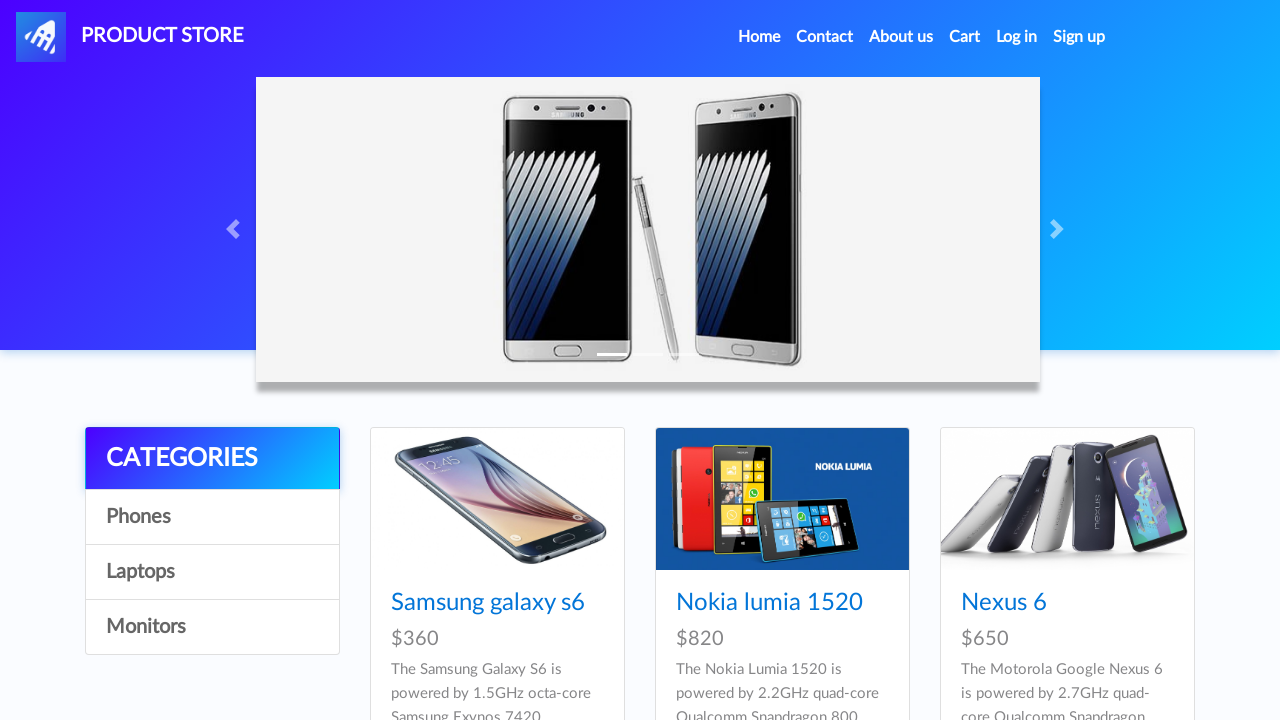

Waited for product cards to load on DemoBlaze homepage
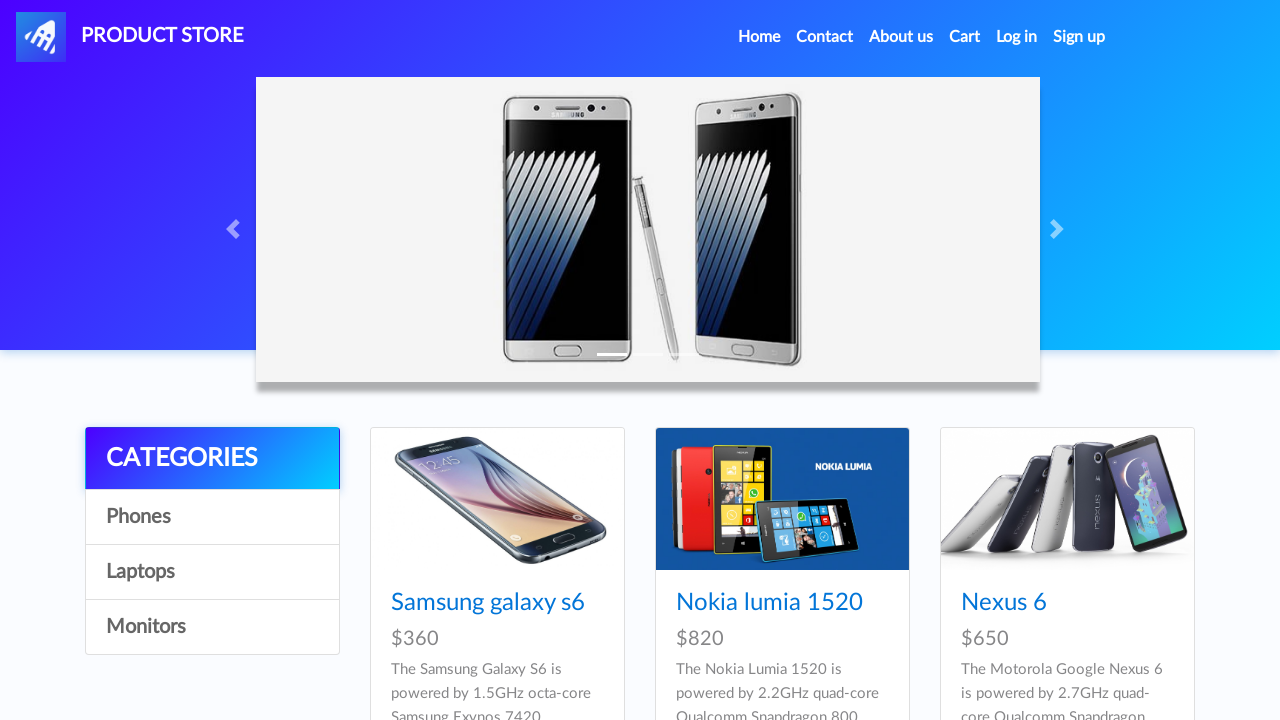

Retrieved all product name links from catalog
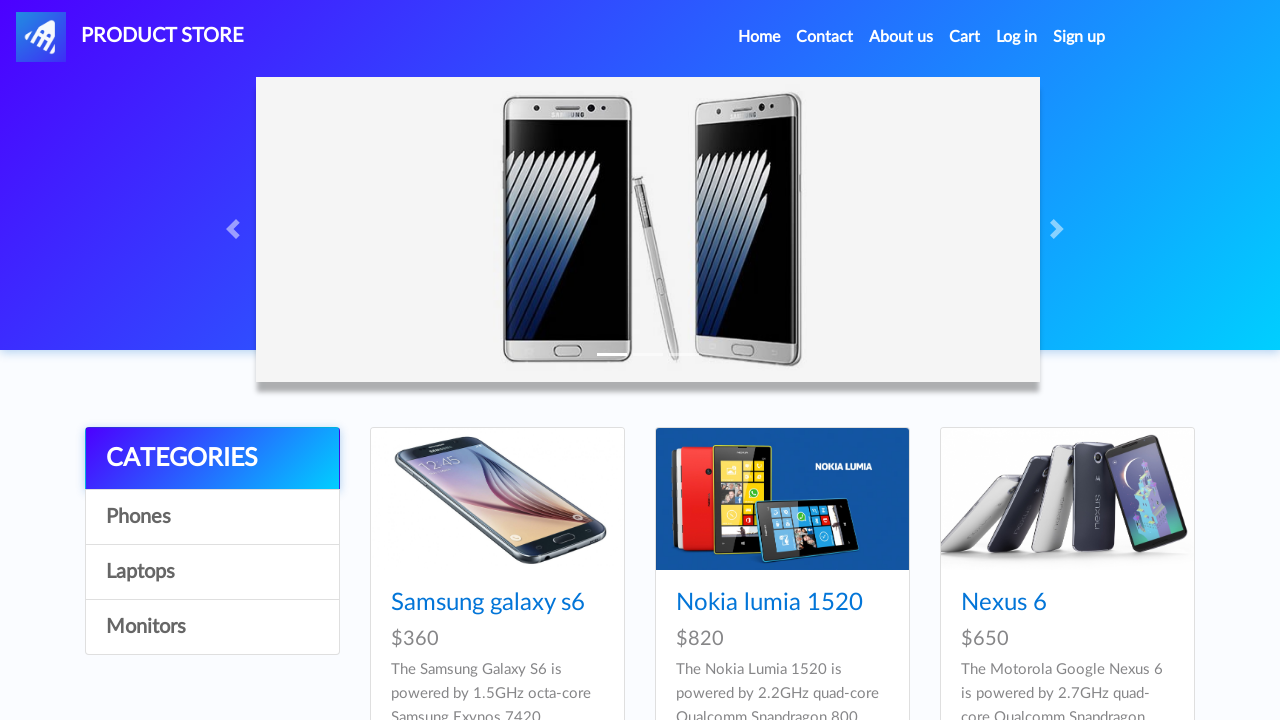

Retrieved all product prices from catalog
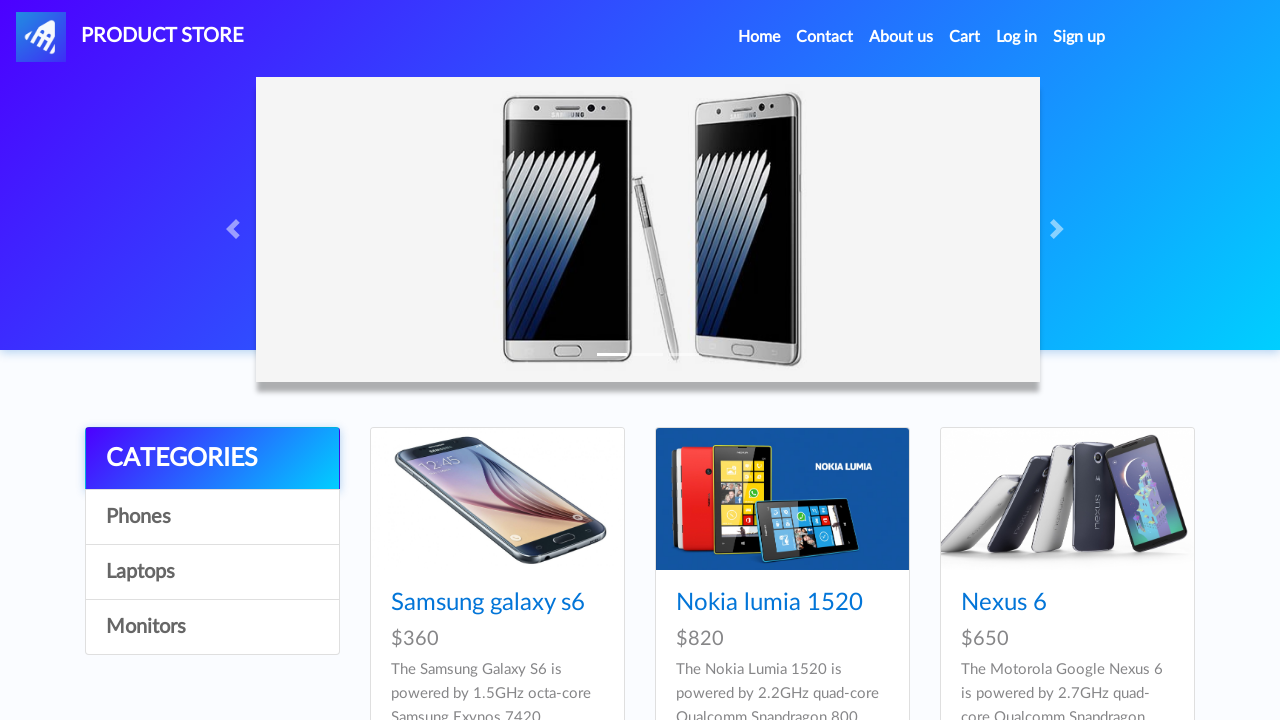

Displayed product 1: Samsung galaxy s6 = $360
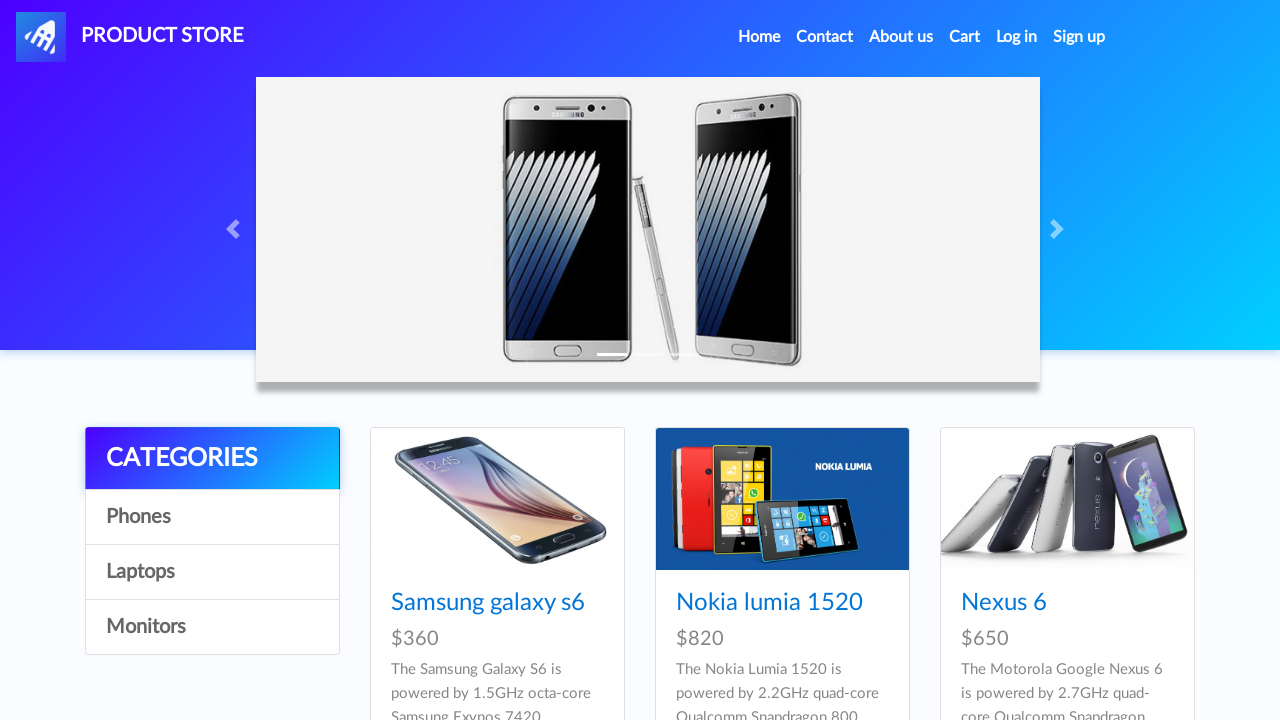

Displayed product 2: Nokia lumia 1520 = $820
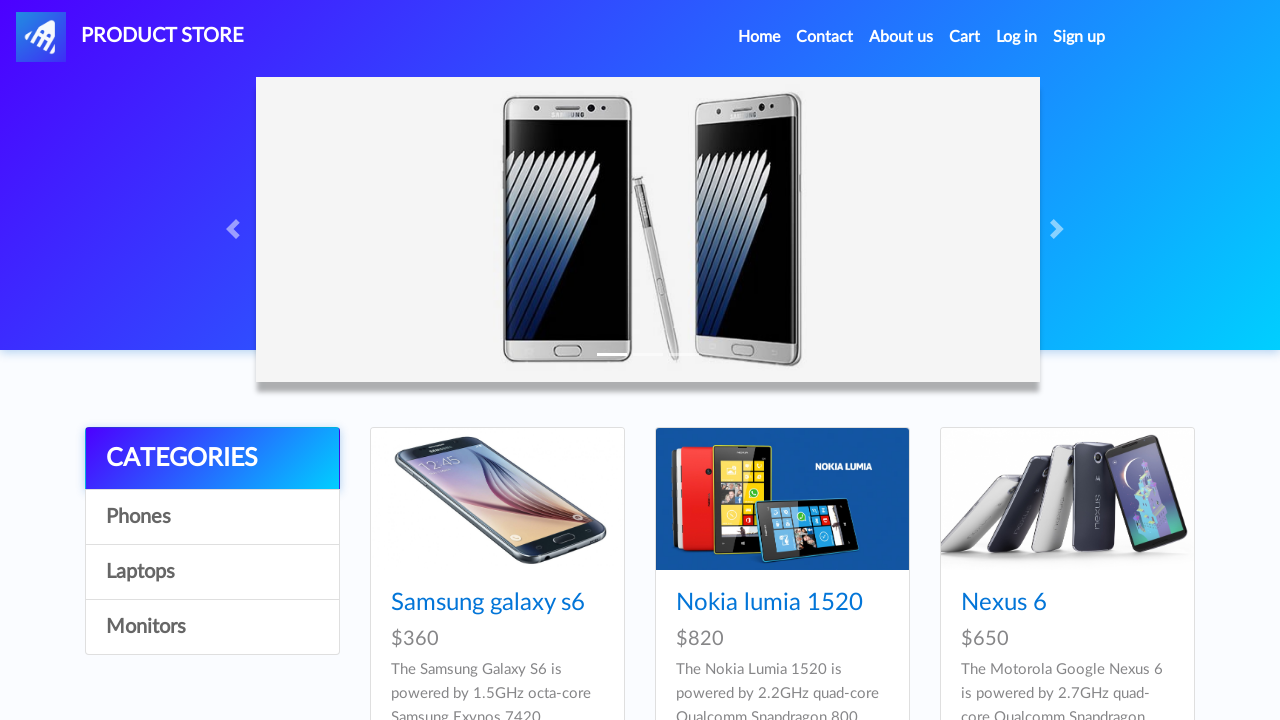

Displayed product 3: Nexus 6 = $650
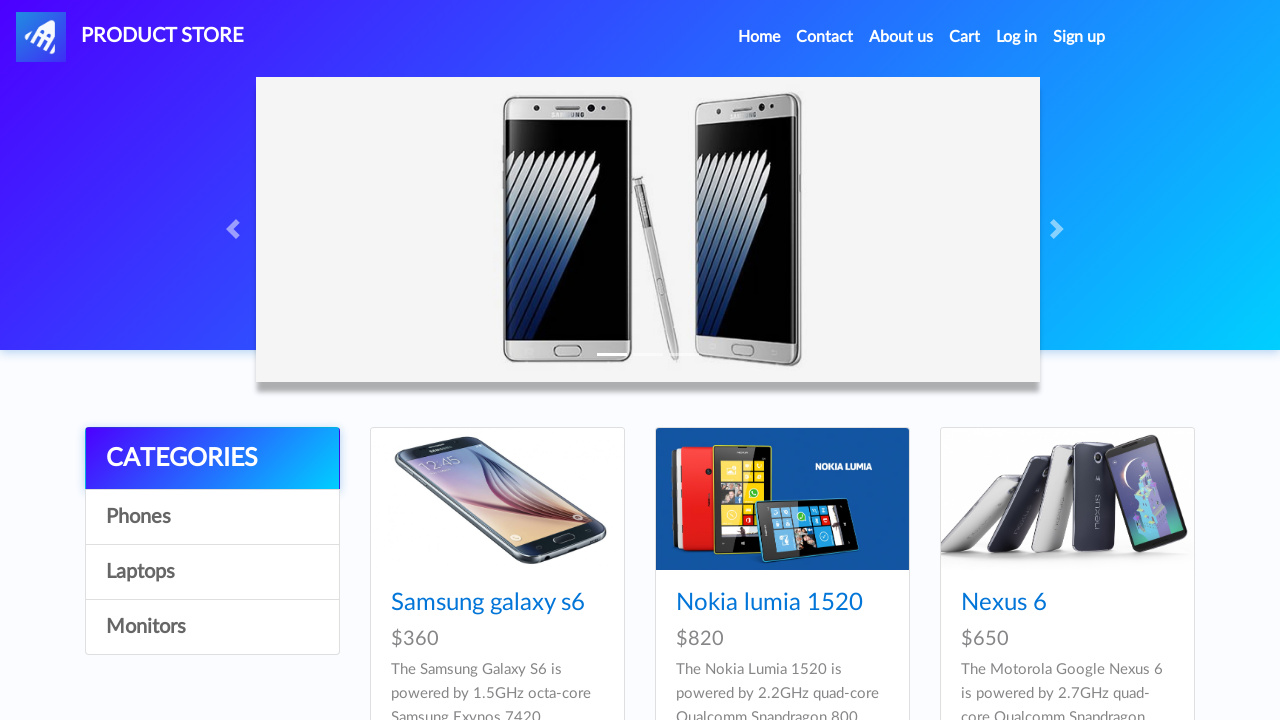

Displayed product 4: Samsung galaxy s7 = $800
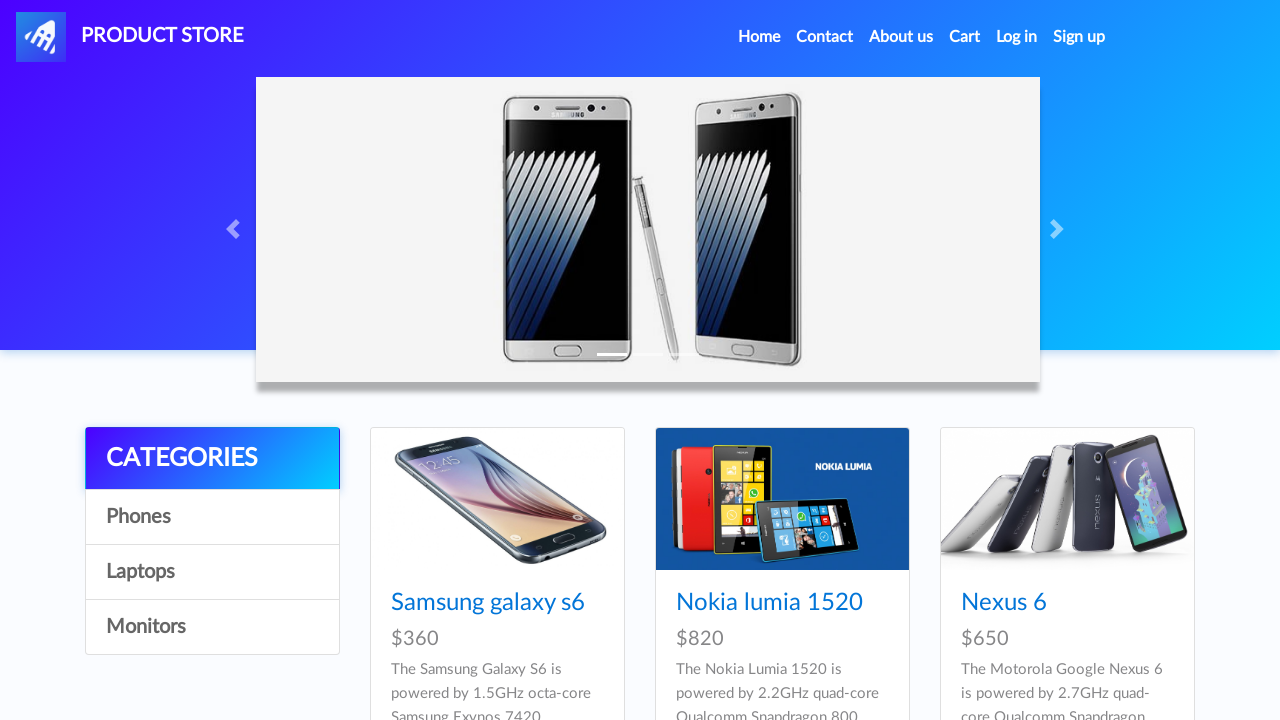

Displayed product 5: Iphone 6 32gb = $790
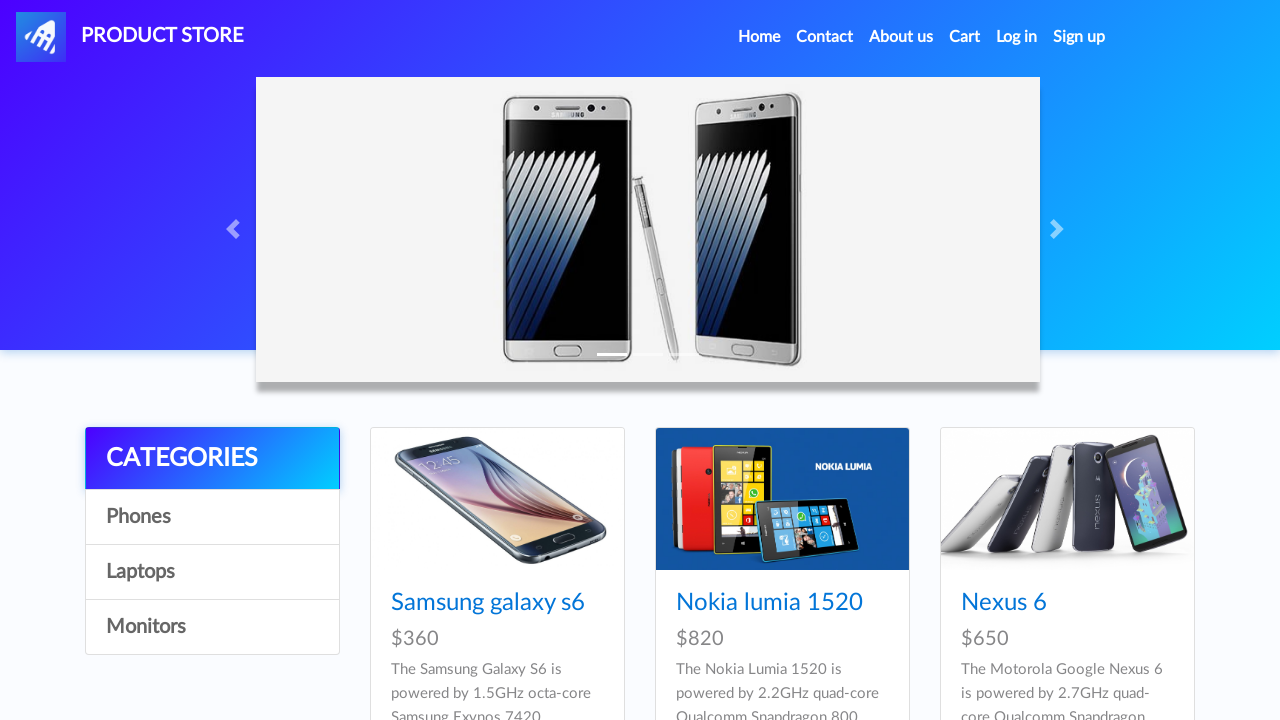

Displayed product 6: Sony xperia z5 = $320
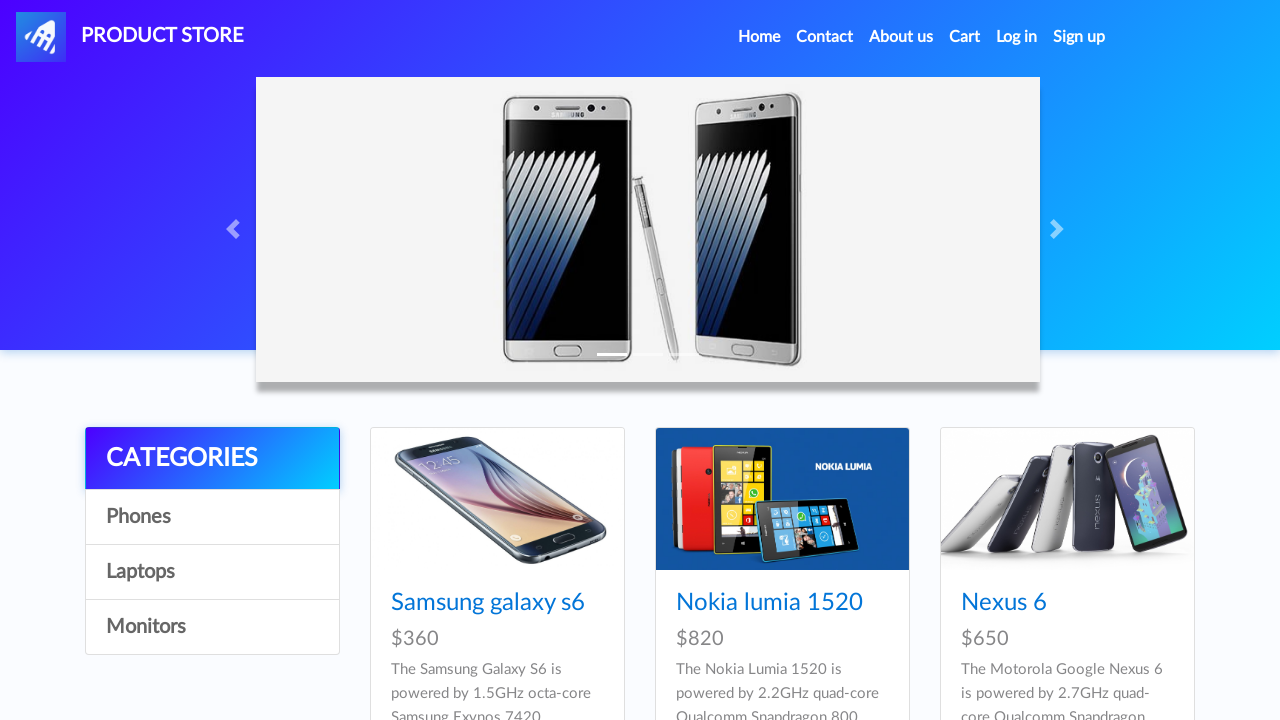

Displayed product 7: HTC One M9 = $700
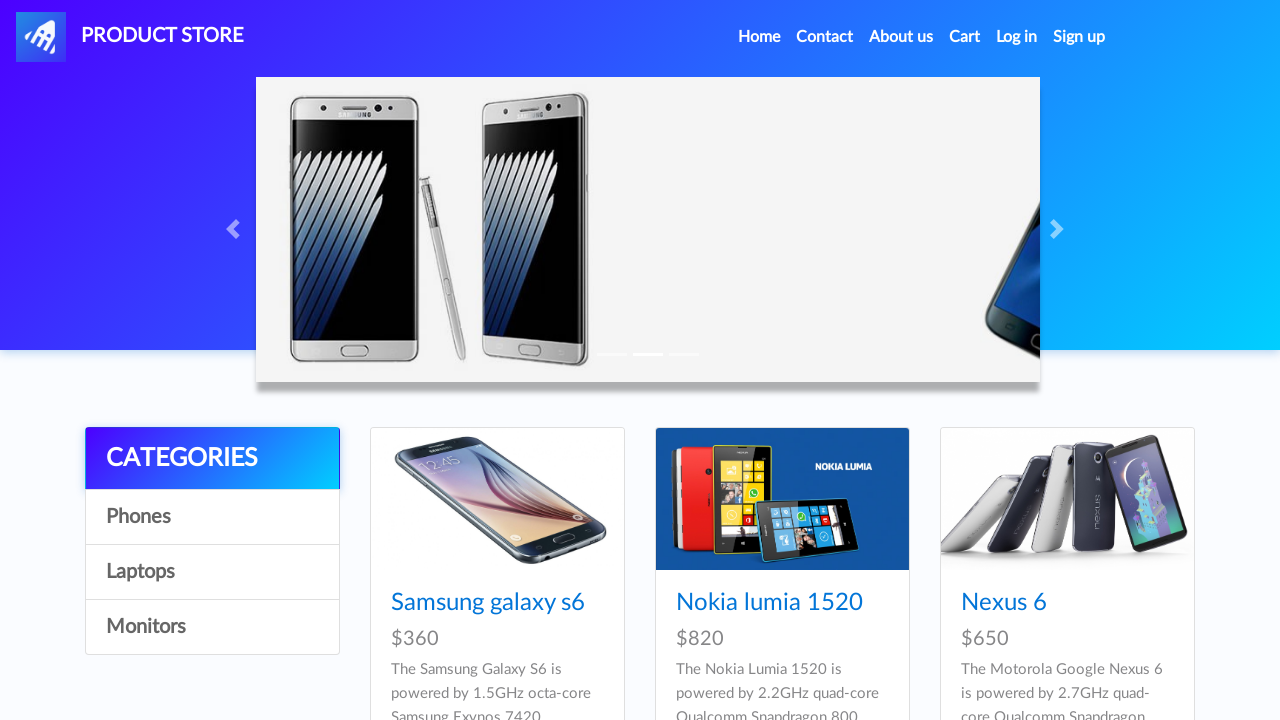

Displayed product 8: Sony vaio i5 = $790
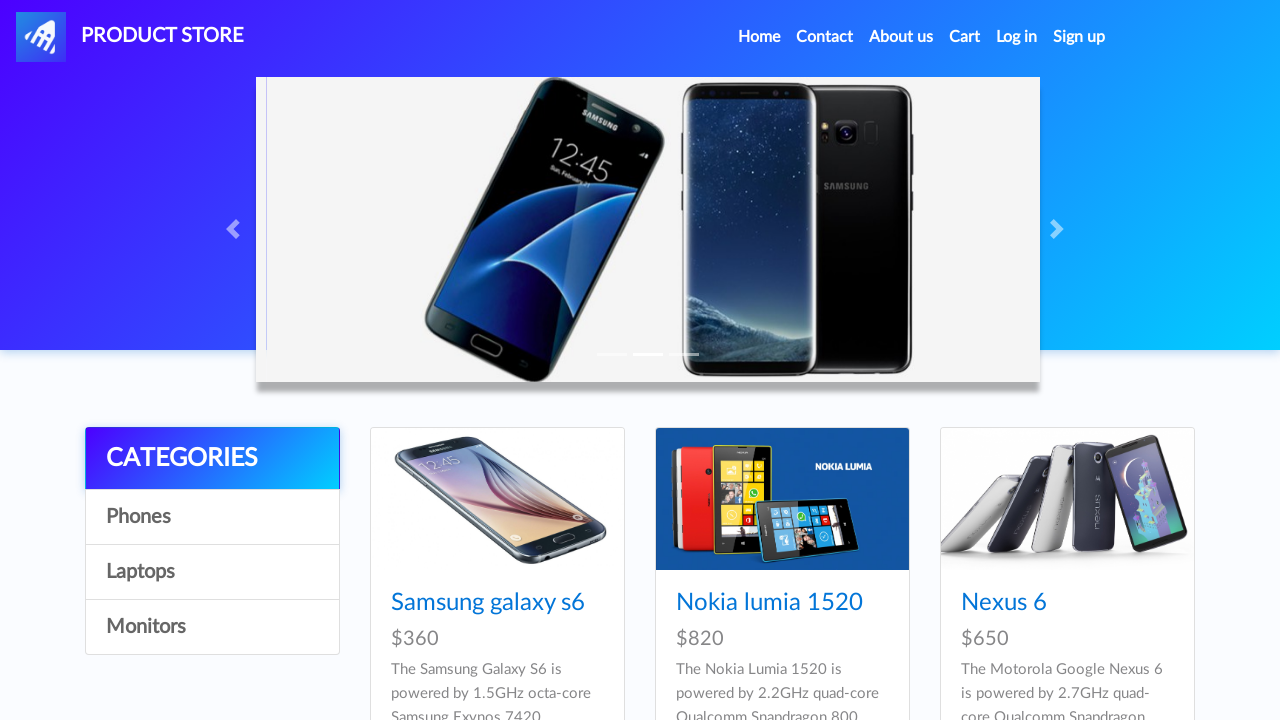

Displayed product 9: Sony vaio i7
 = $790
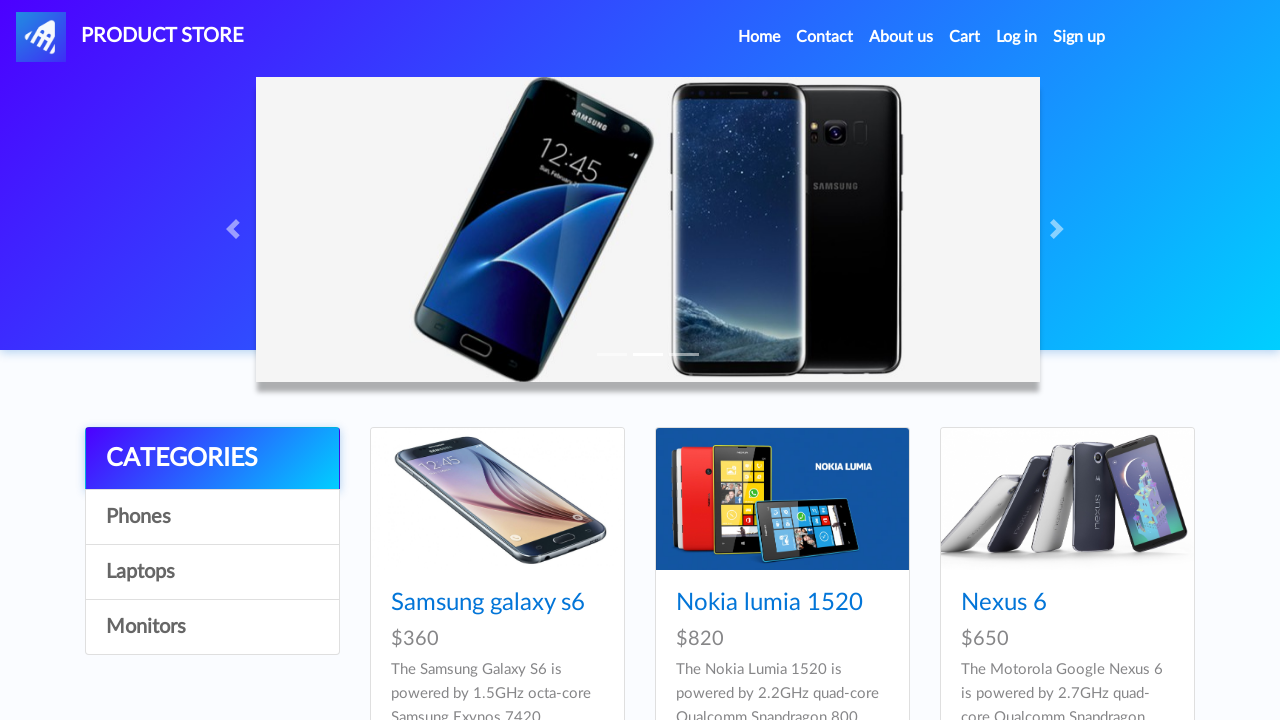

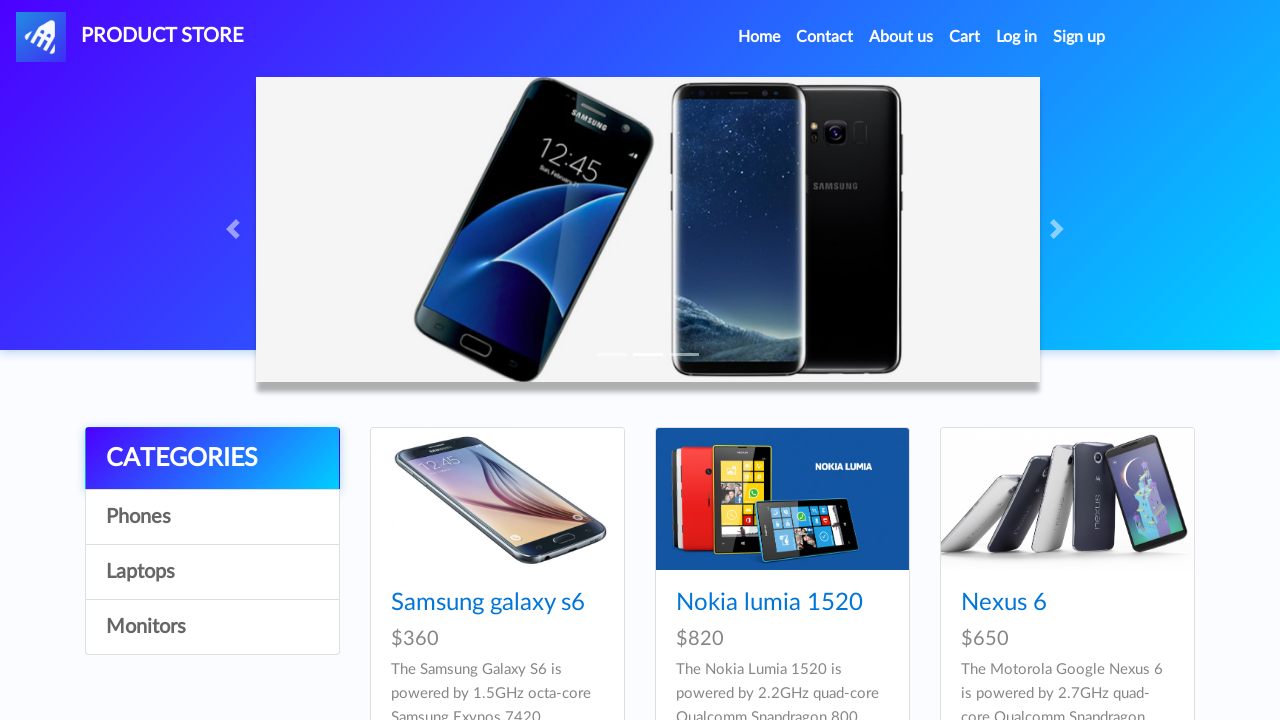